Tests adding multiple todo items by filling the input and pressing Enter, then verifying items appear in the list

Starting URL: https://demo.playwright.dev/todomvc

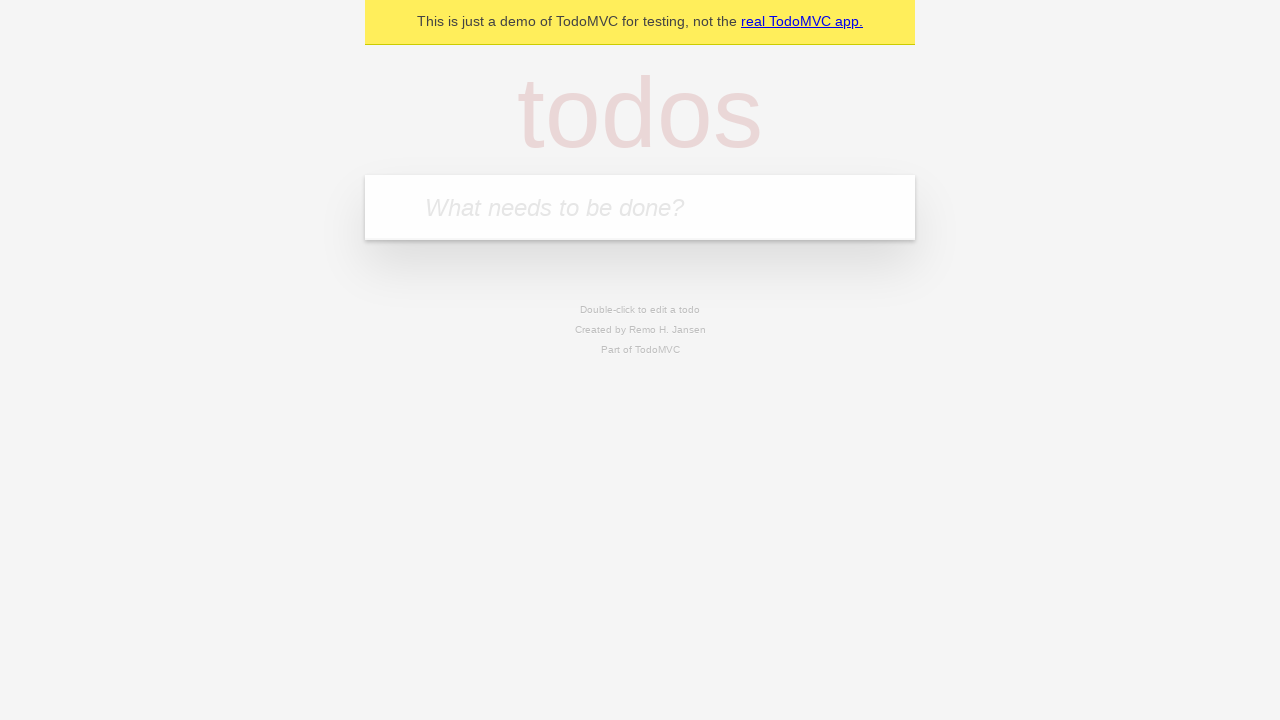

Filled todo input with 'buy some cheese' on internal:attr=[placeholder="What needs to be done?"i]
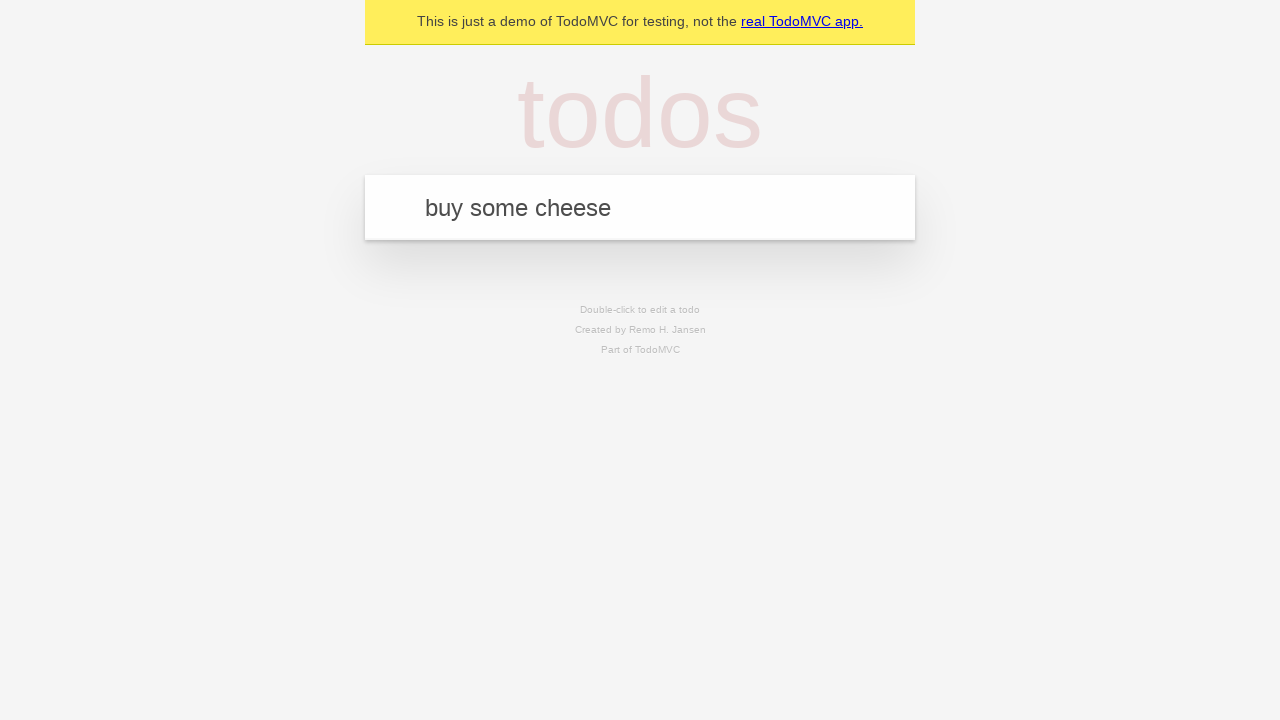

Pressed Enter to add first todo item on internal:attr=[placeholder="What needs to be done?"i]
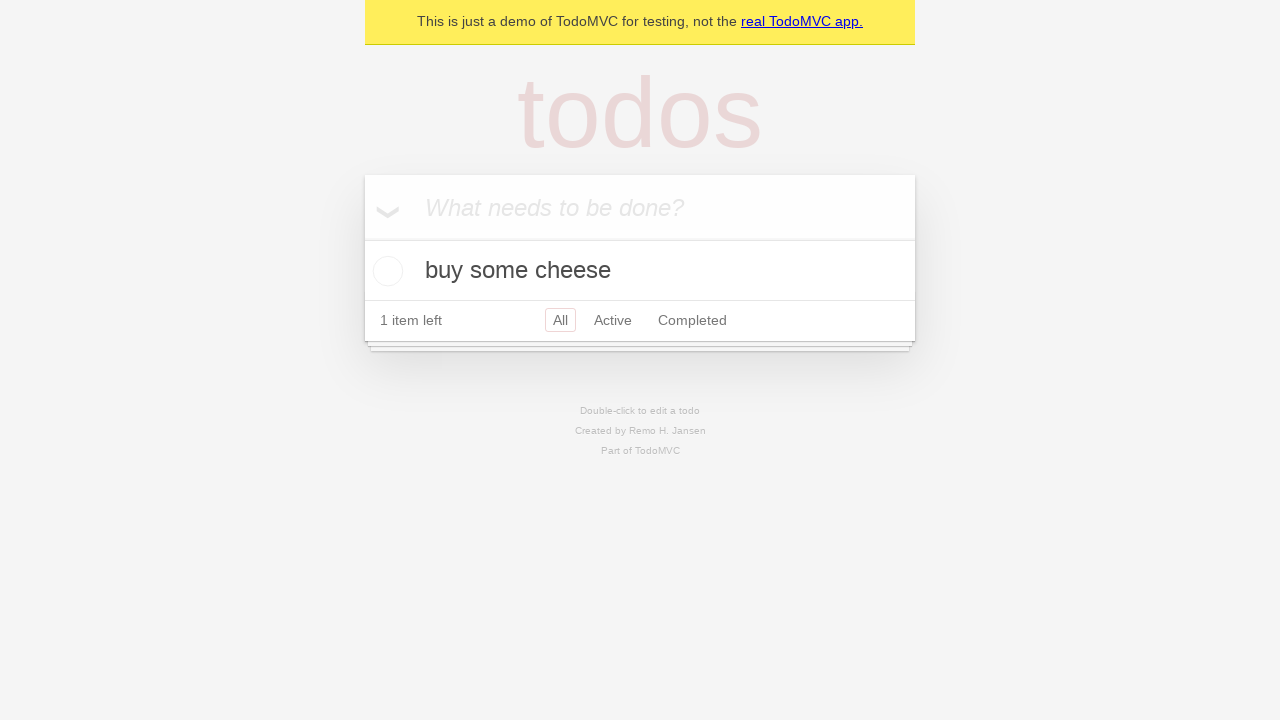

Verified first todo item appeared in list
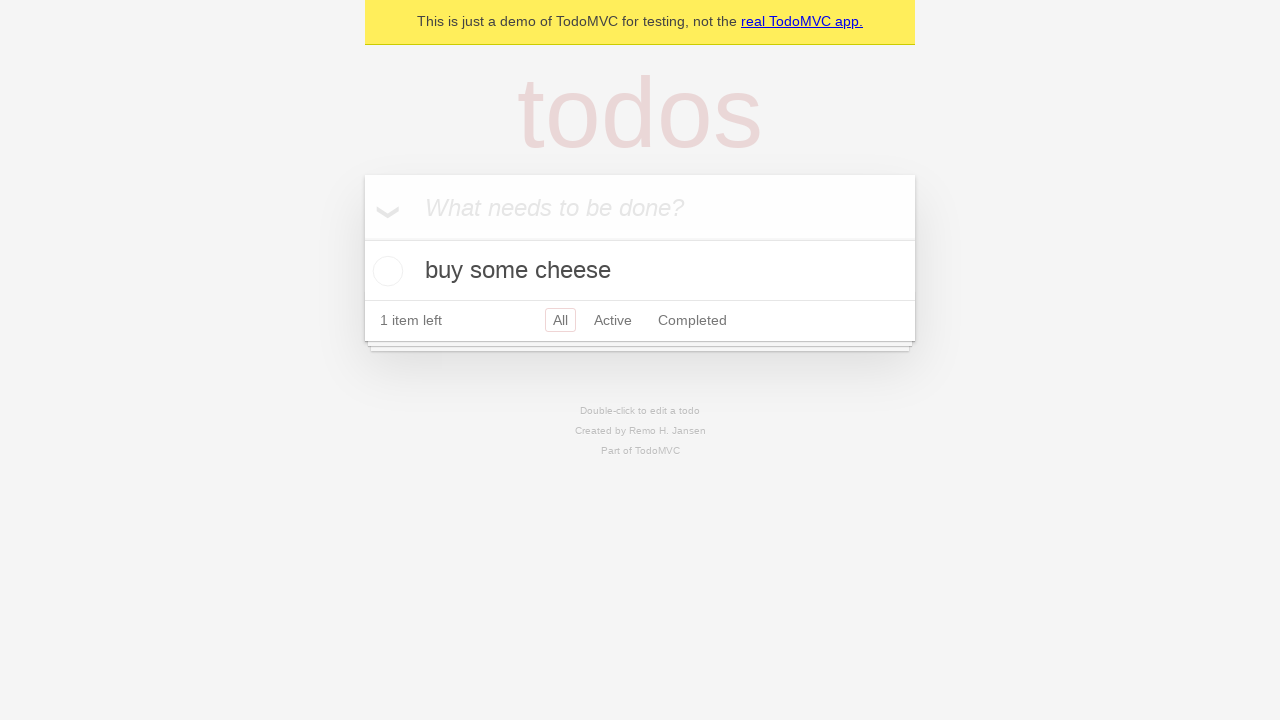

Filled todo input with 'feed the cat' on internal:attr=[placeholder="What needs to be done?"i]
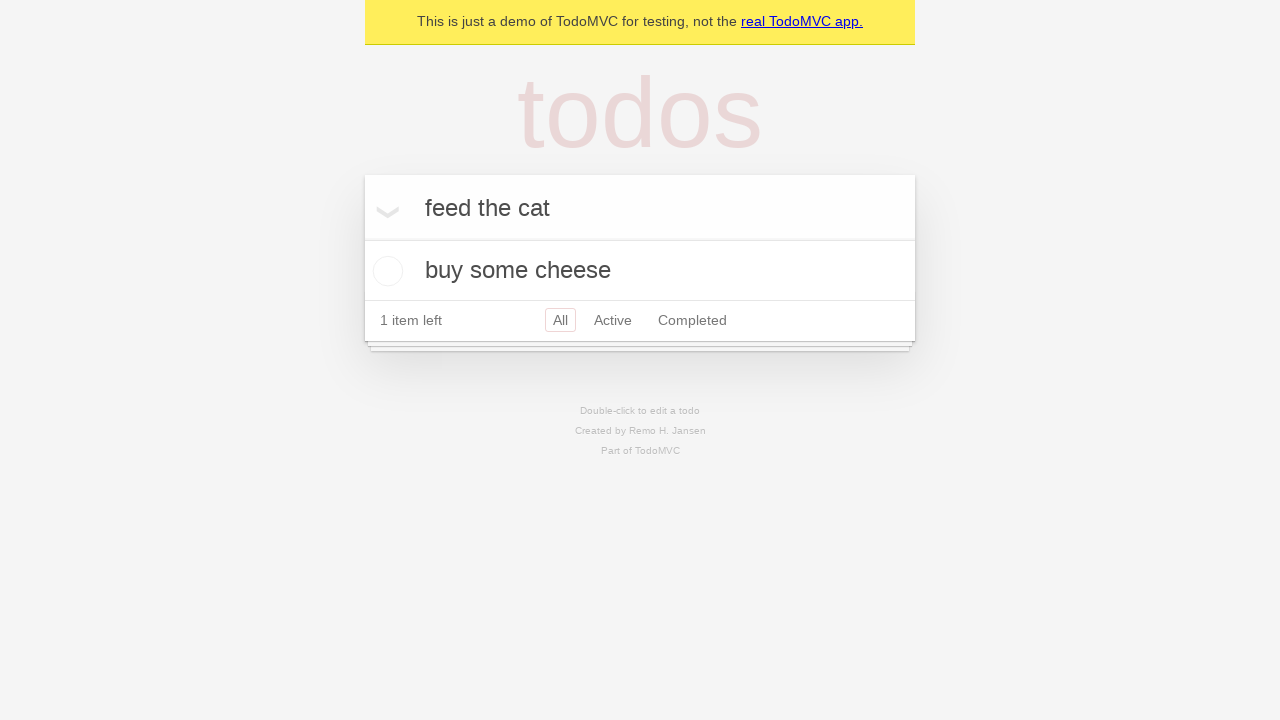

Pressed Enter to add second todo item on internal:attr=[placeholder="What needs to be done?"i]
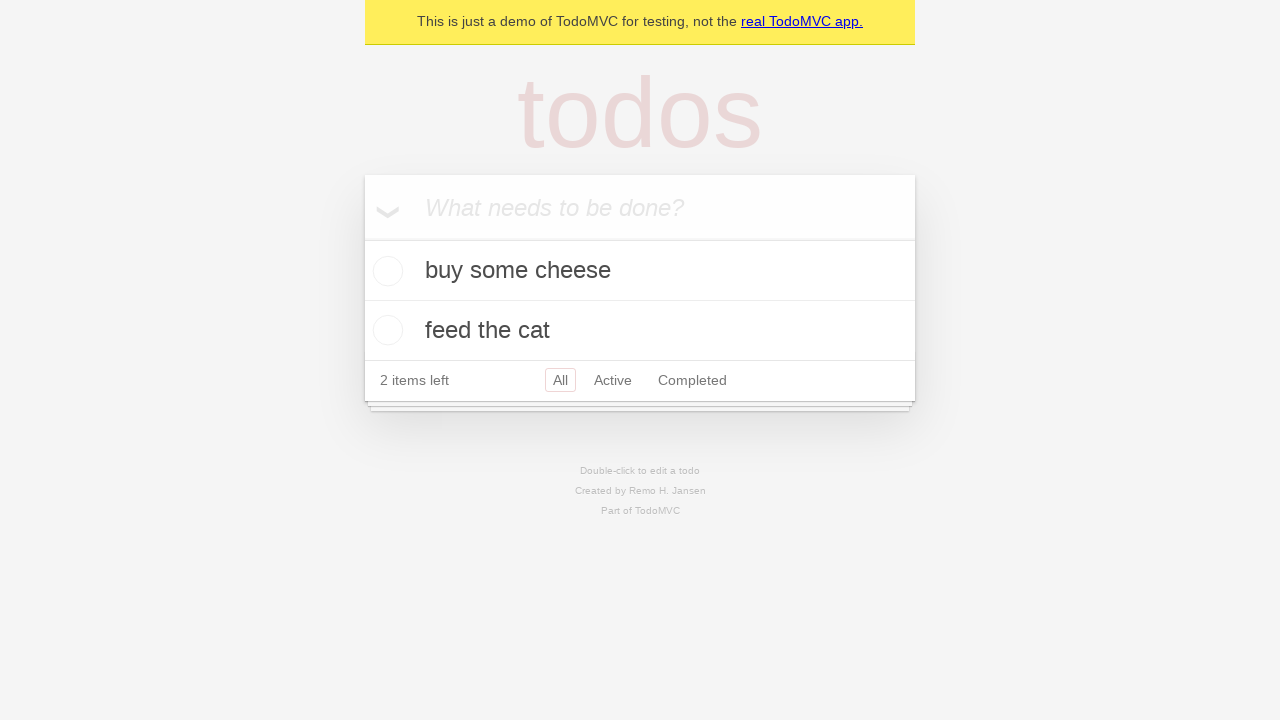

Filled todo input with 'book a doctors appointment' on internal:attr=[placeholder="What needs to be done?"i]
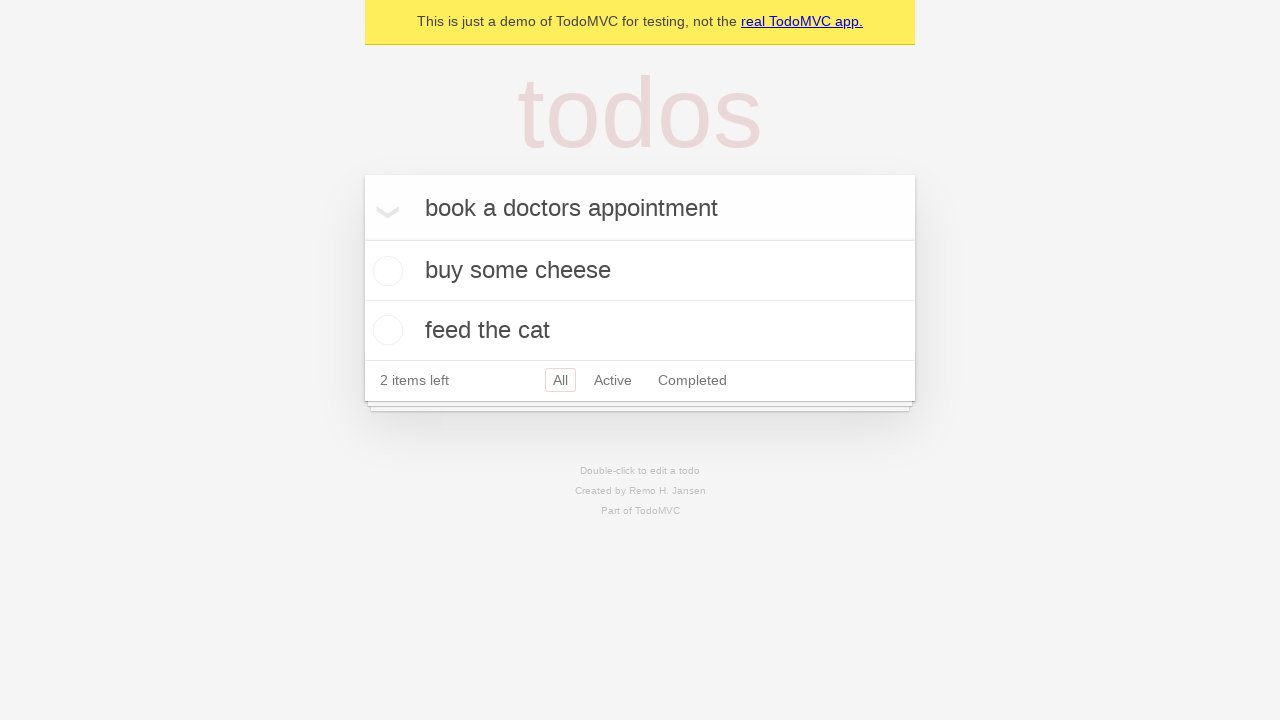

Pressed Enter to add third todo item on internal:attr=[placeholder="What needs to be done?"i]
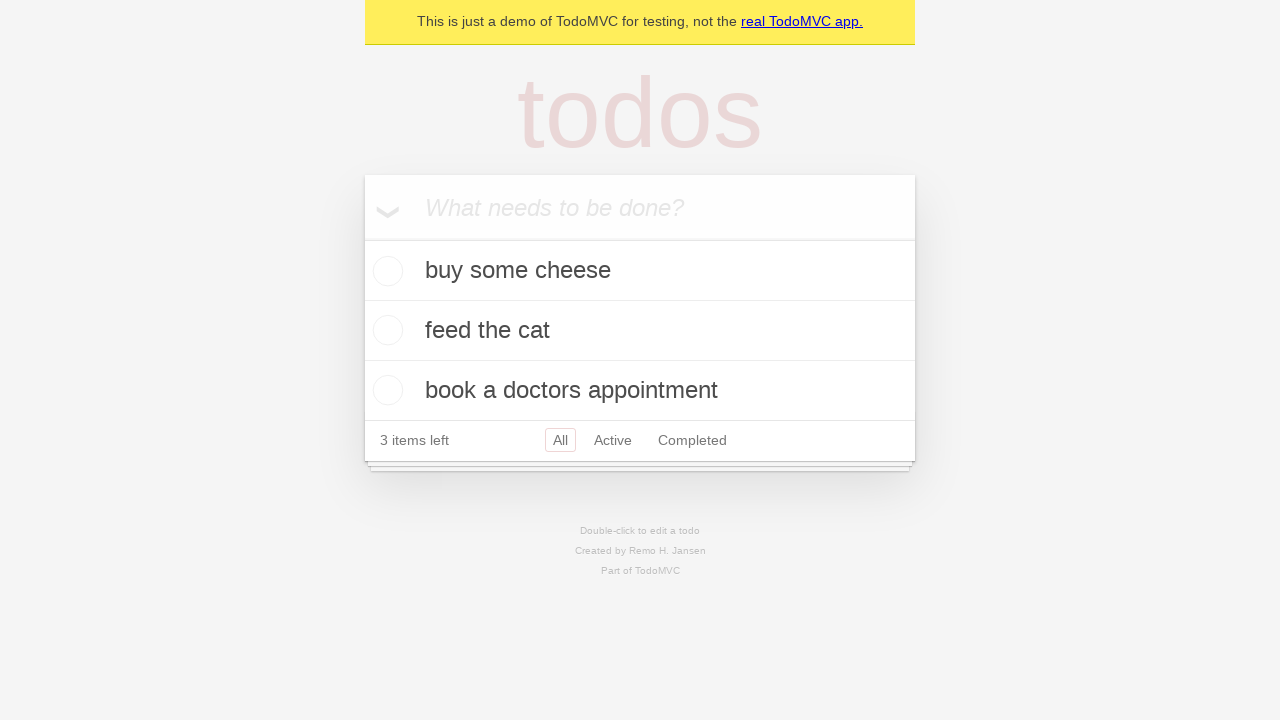

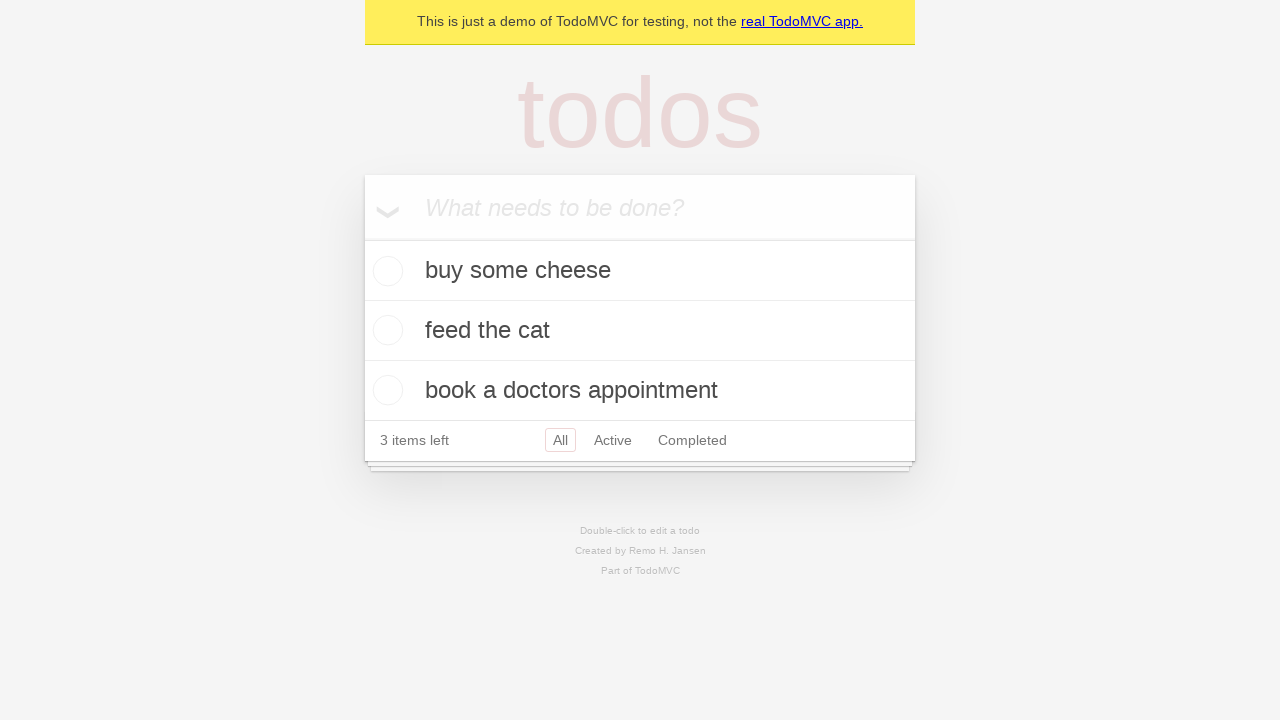